Tests dynamic dropdown interaction by selecting an option in the primary dropdown and then selecting a dependent option in the secondary dropdown

Starting URL: https://paulocoliveira.github.io/mypages/advanced/index.html

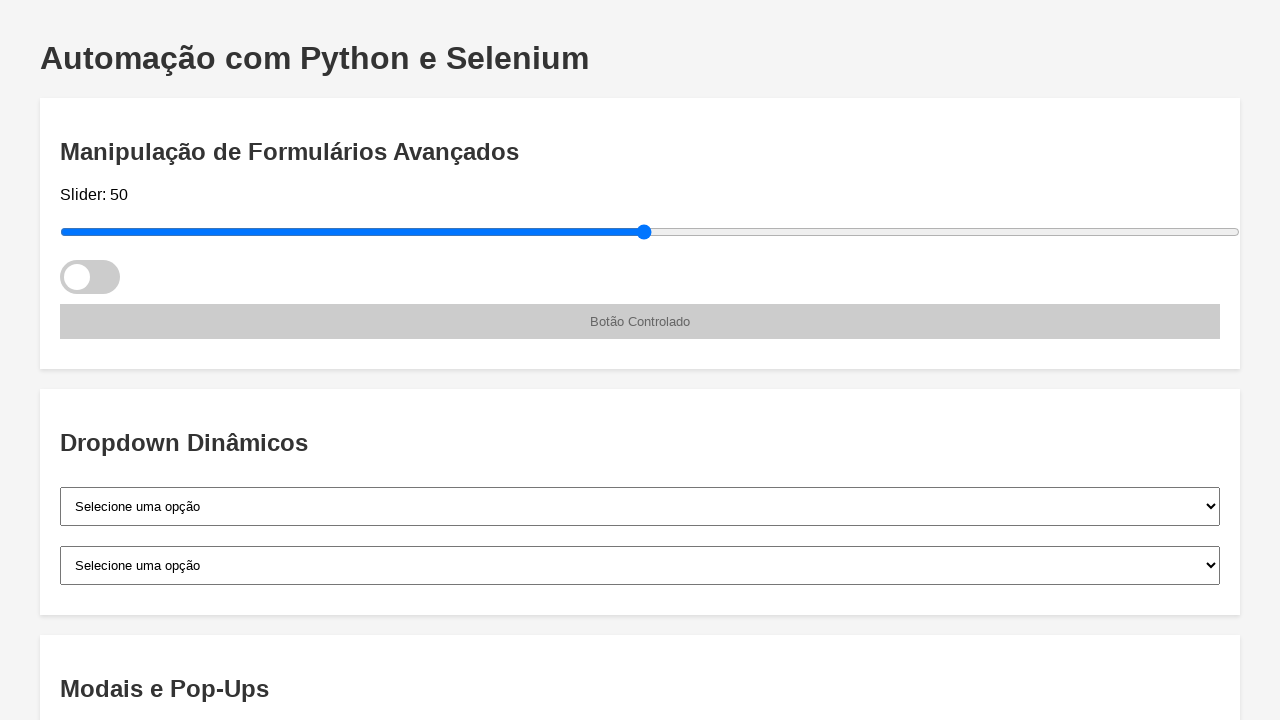

Selected 'opcao2' in primary dropdown on #primary-select
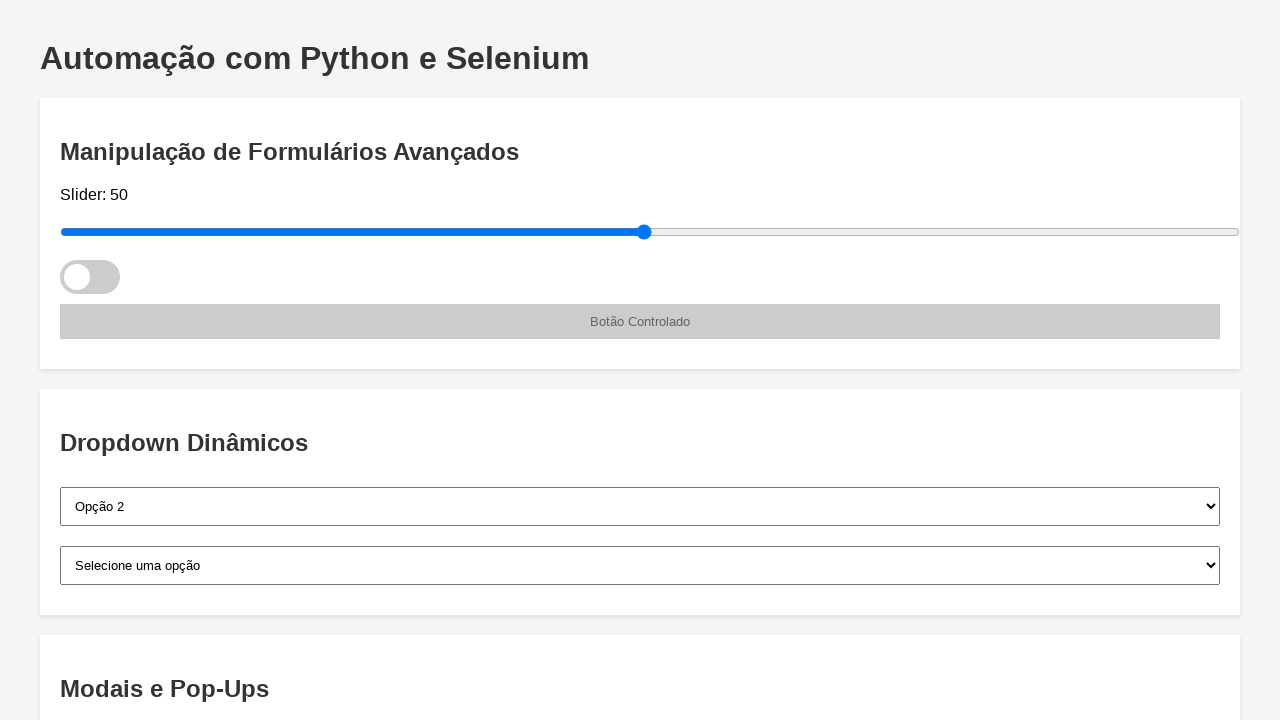

Secondary dropdown populated with dependent options including 'Subopção 2.2'
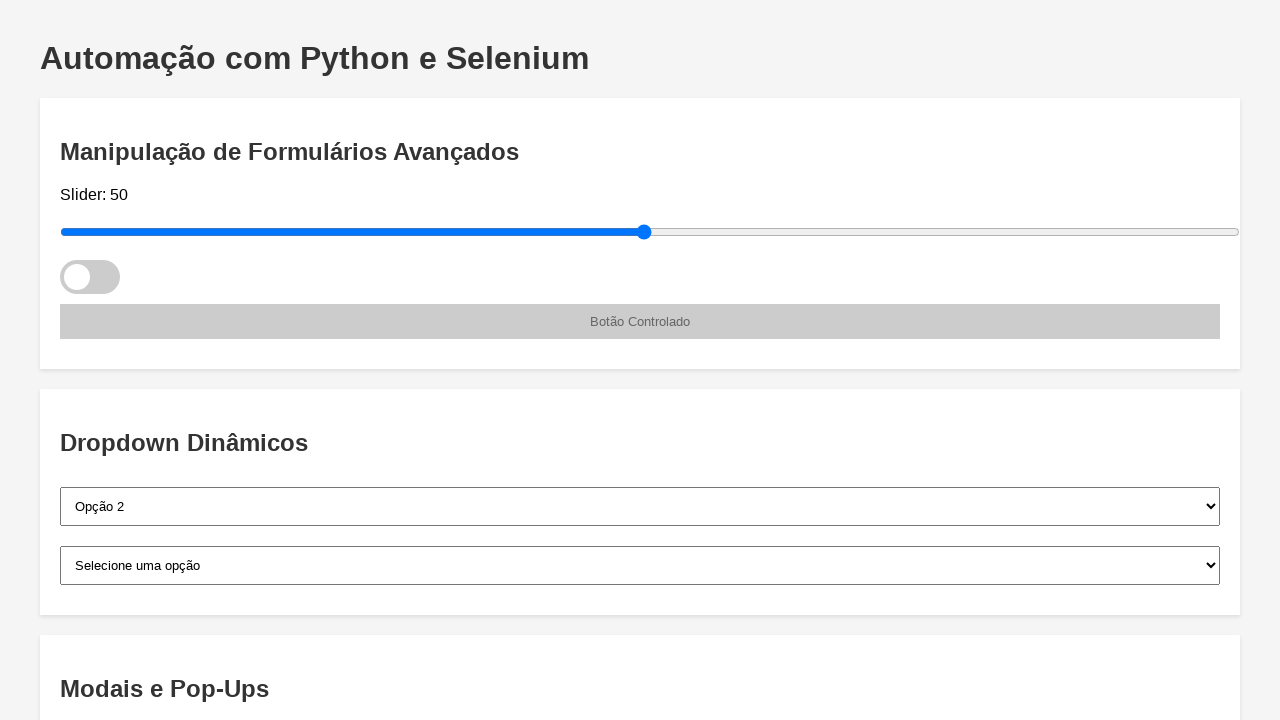

Selected 'Subopção 2.2' in secondary dropdown on #secondary-select
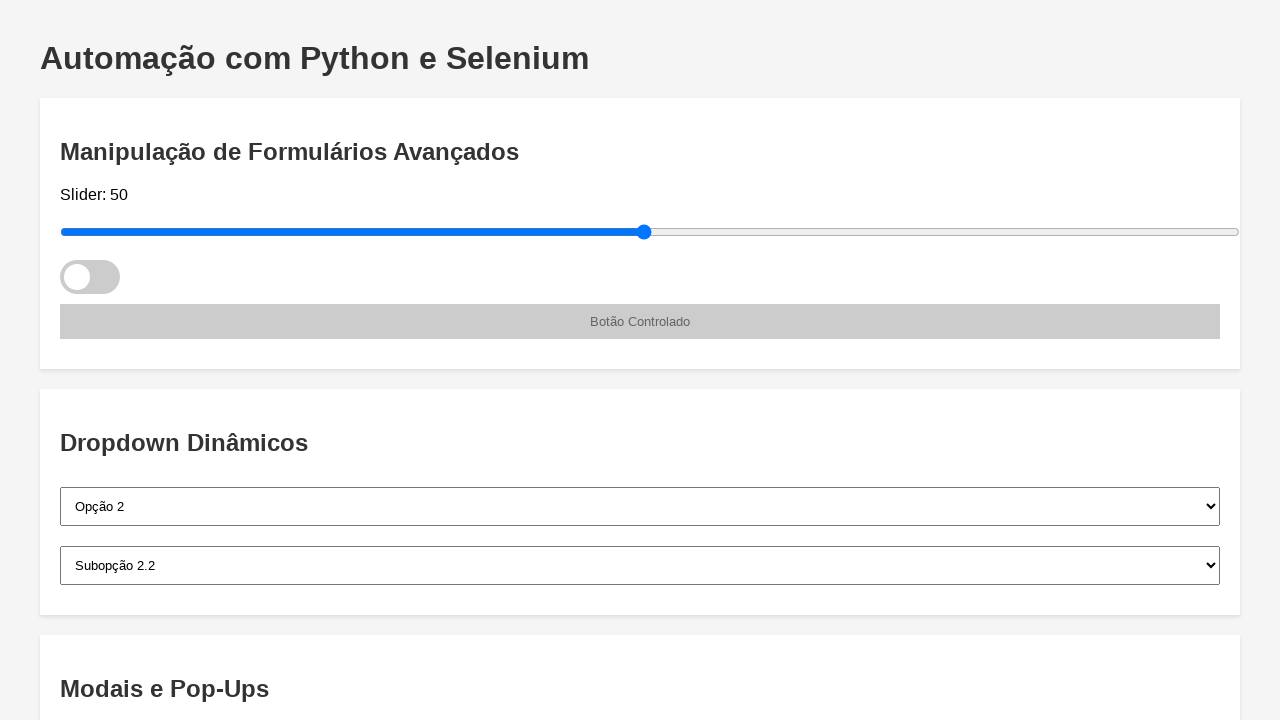

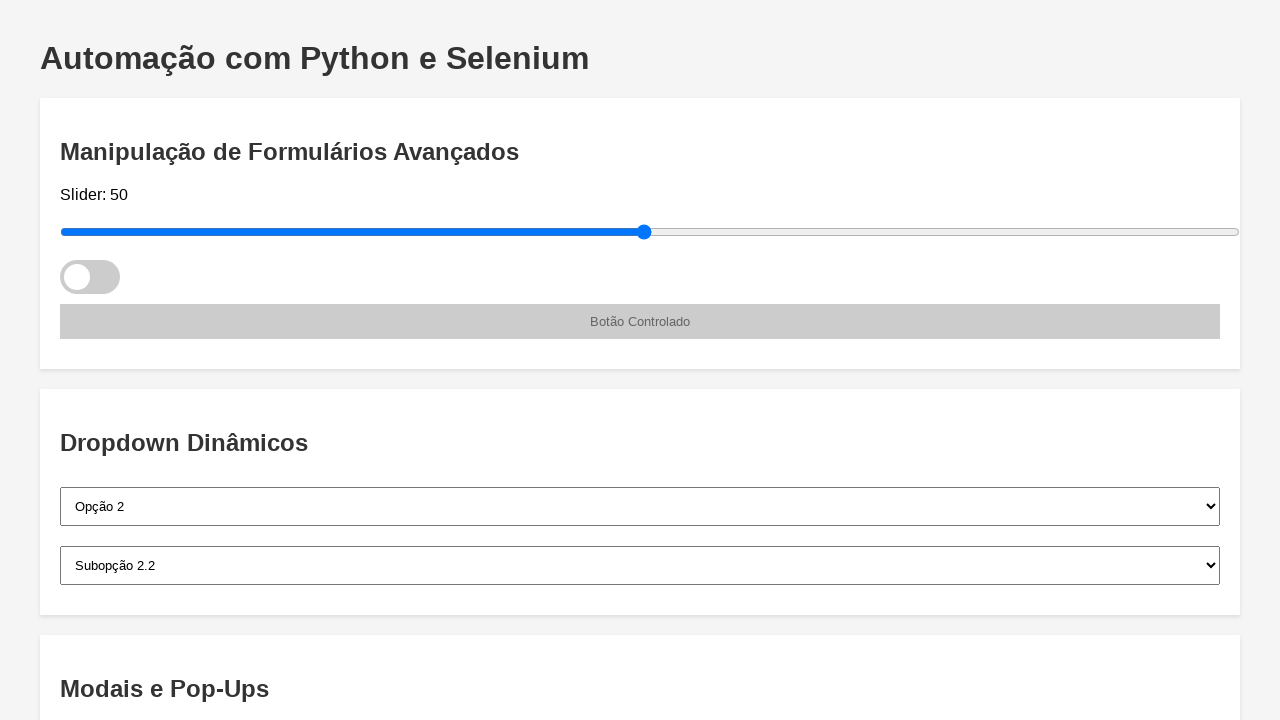